Tests dropdown selection functionality by selecting options using different methods - by index, visible text, and partial text

Starting URL: https://www.leafground.com/select.xhtml

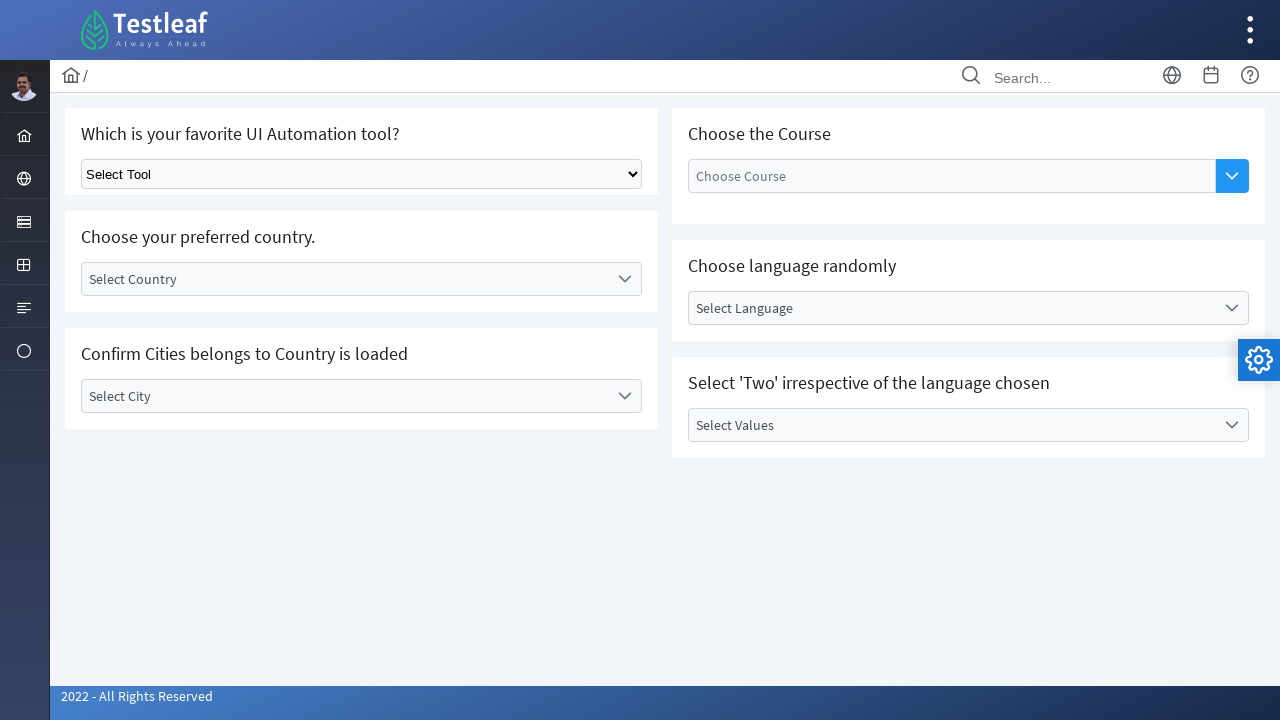

Selected dropdown option by index 1 on select.ui-selectonemenu
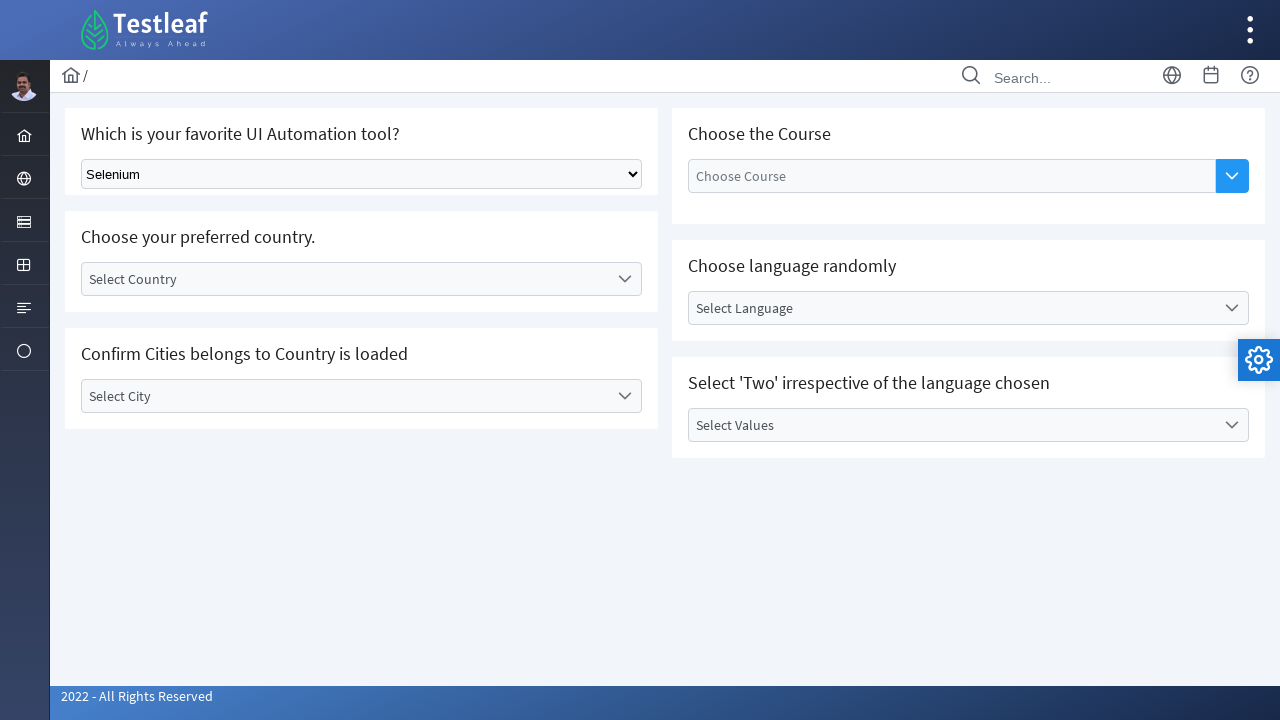

Selected dropdown option 'Playwright' by visible text on select.ui-selectonemenu
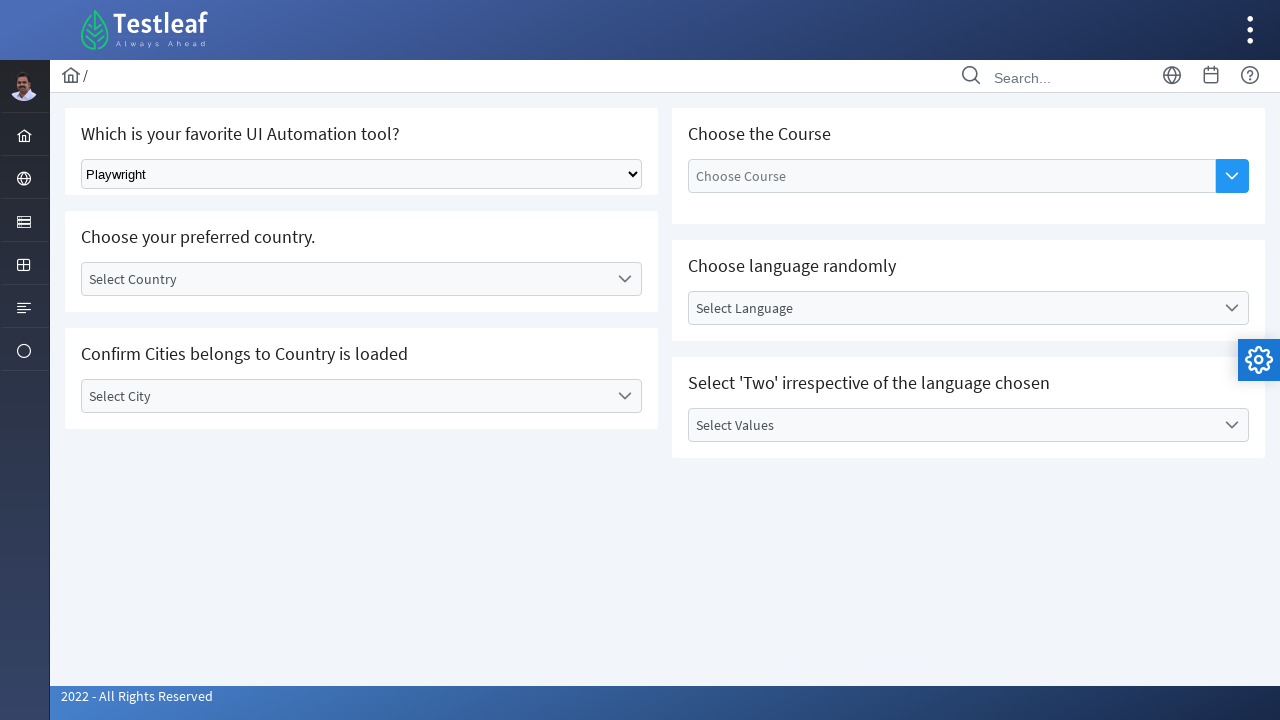

Selected dropdown option 'Puppeteer' by partial text match on select.ui-selectonemenu
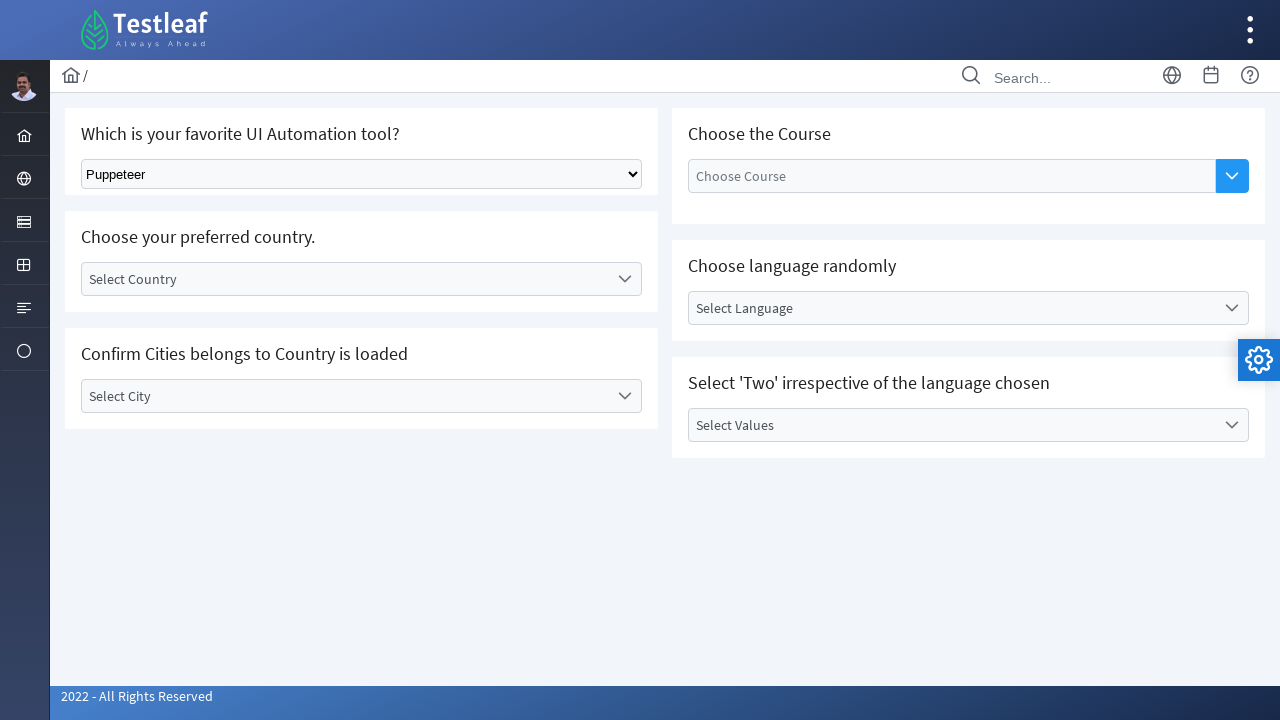

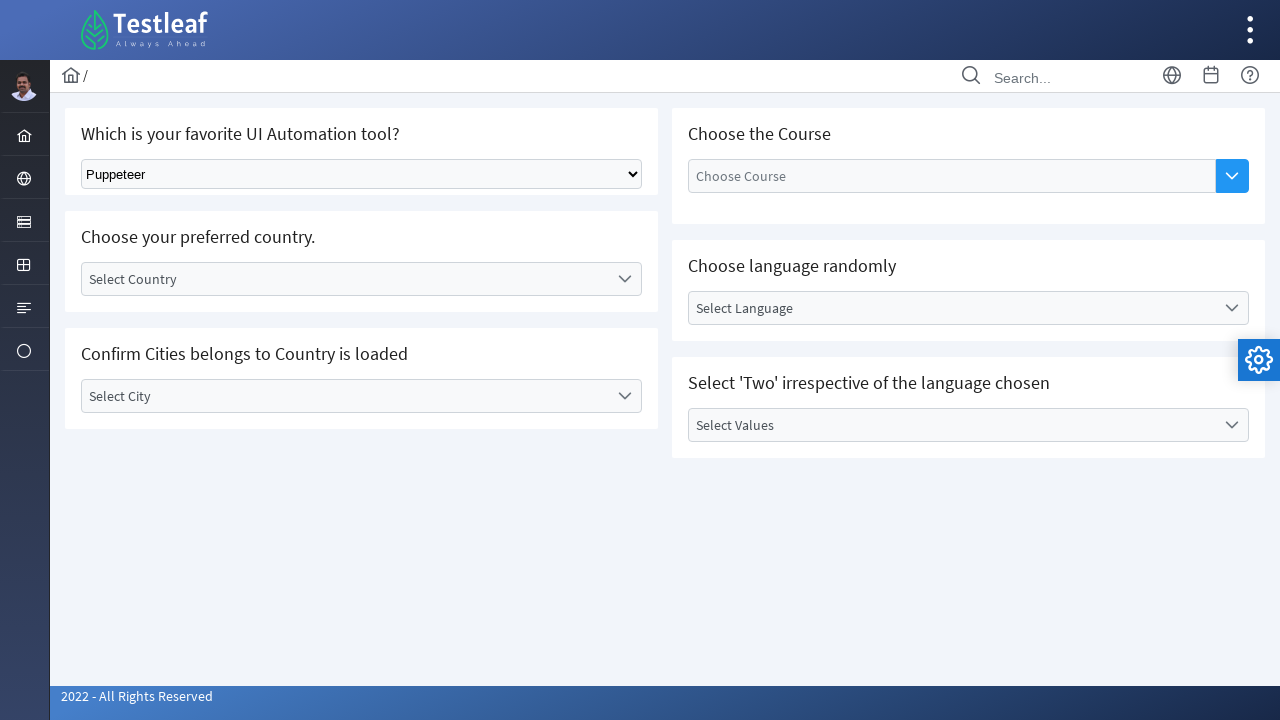